Tests calendar date picker UI by selecting a specific date (June 15, 2027) through the calendar navigation, clicking through year and month views to select the target date.

Starting URL: https://rahulshettyacademy.com/seleniumPractise/#/offers

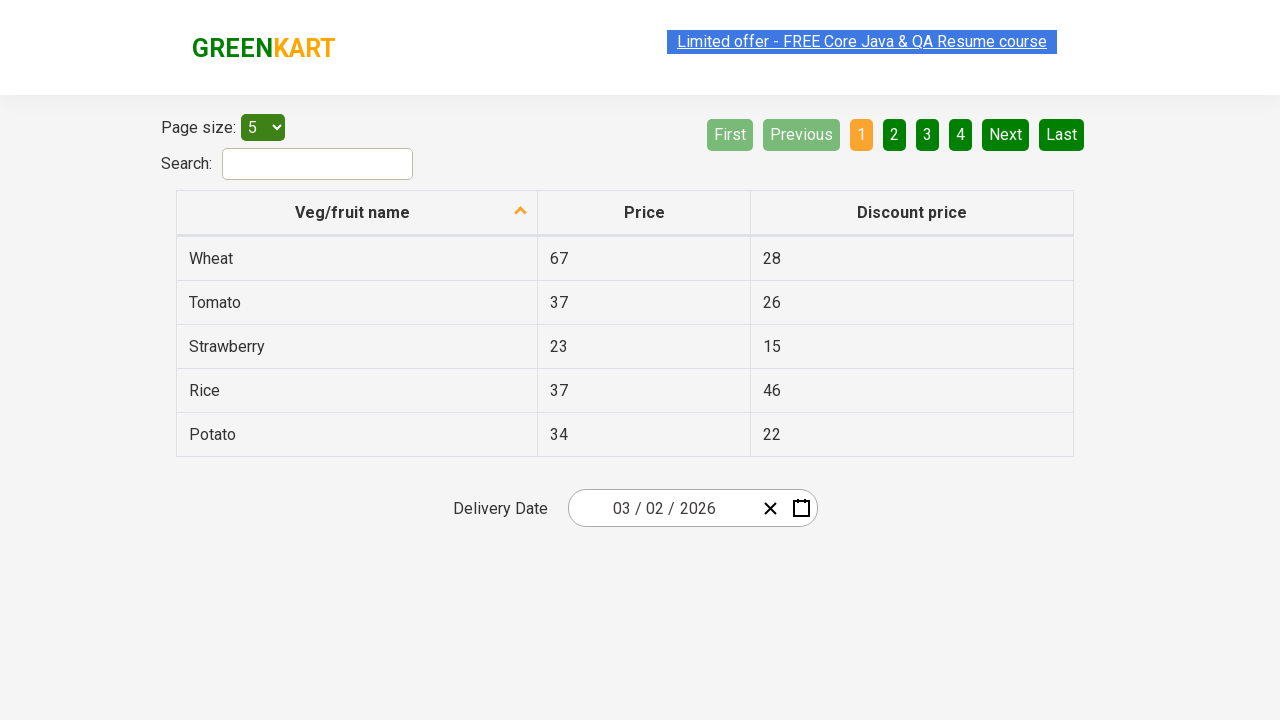

Clicked date picker input group to open calendar at (662, 508) on xpath=//div[@class='react-date-picker__inputGroup']
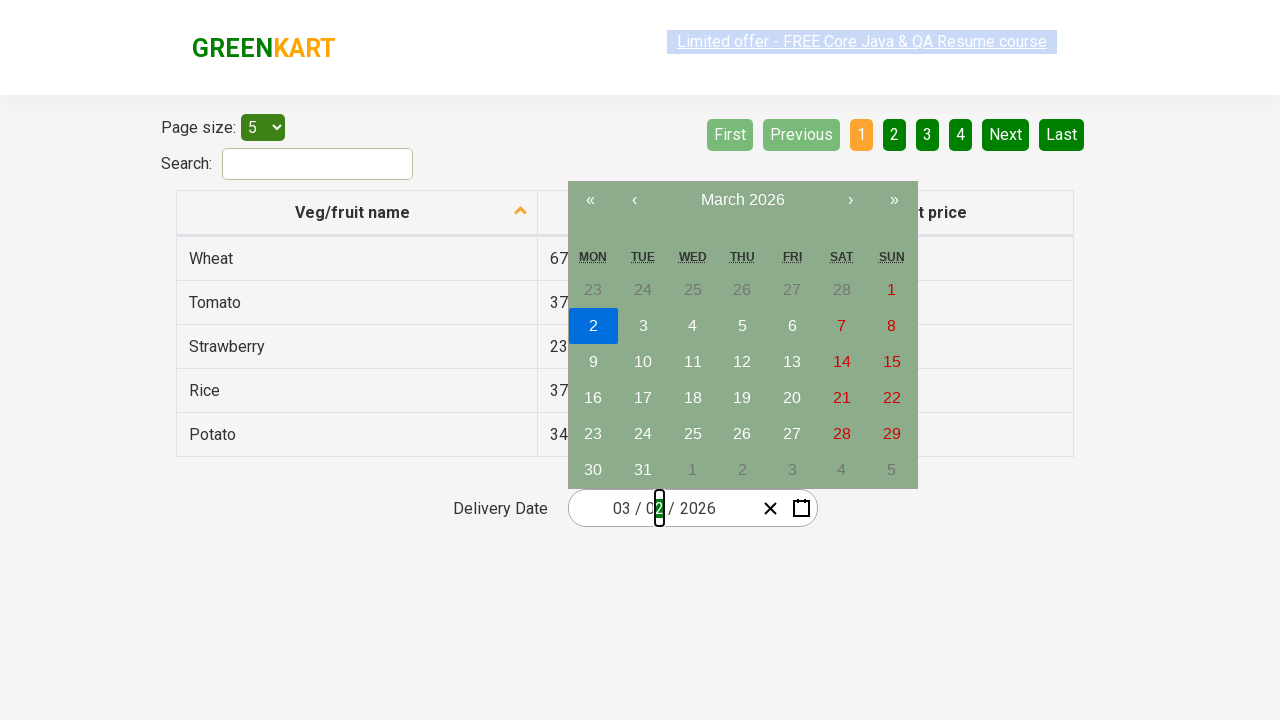

Clicked navigation label to switch to month view at (742, 200) on .react-calendar__navigation__label
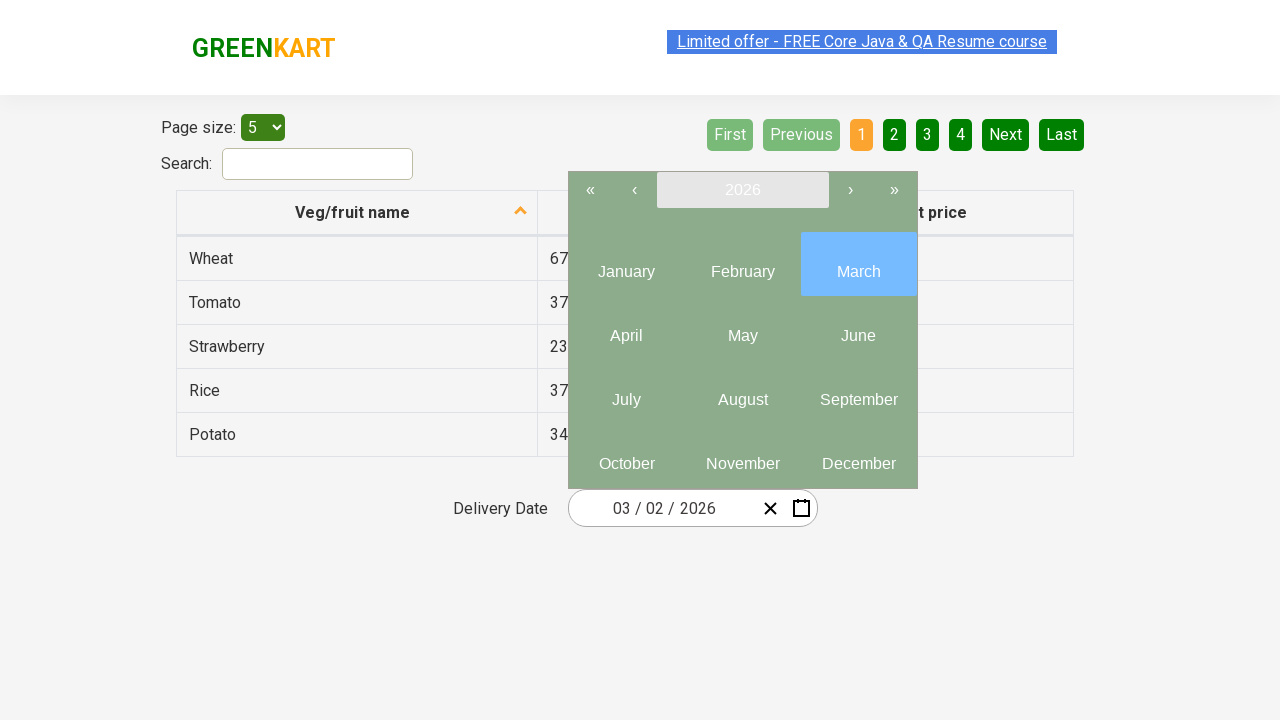

Clicked navigation label again to switch to year view at (742, 190) on .react-calendar__navigation__label
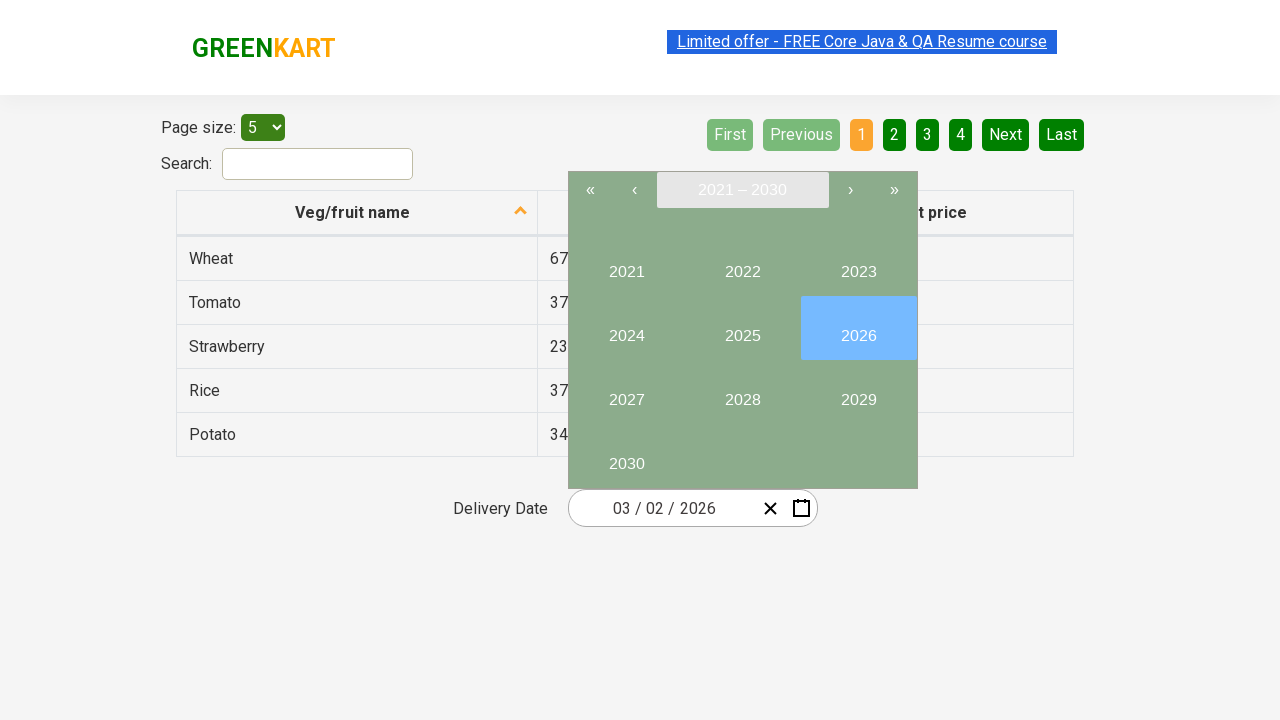

Selected year 2027 at (626, 392) on //button[text()='2027']
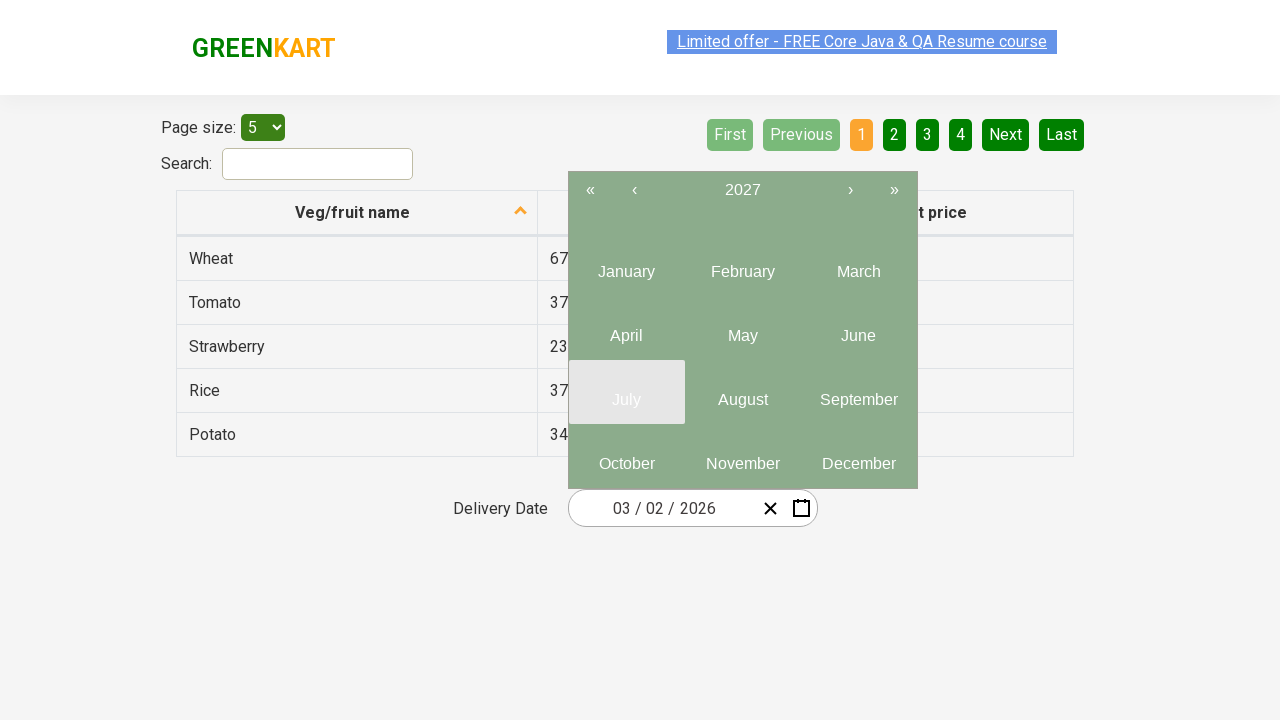

Selected month 6 (June) at (858, 328) on .react-calendar__year-view__months__month >> nth=5
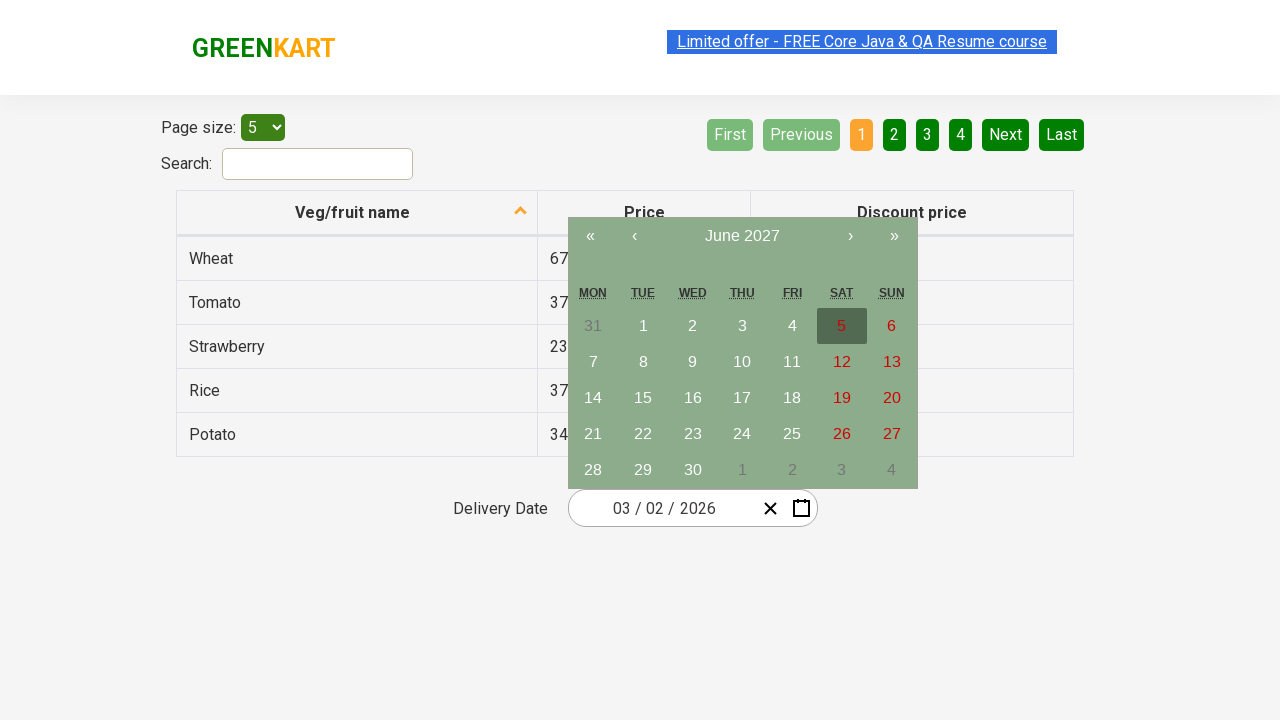

Selected date 15 at (643, 398) on //abbr[text()='15']
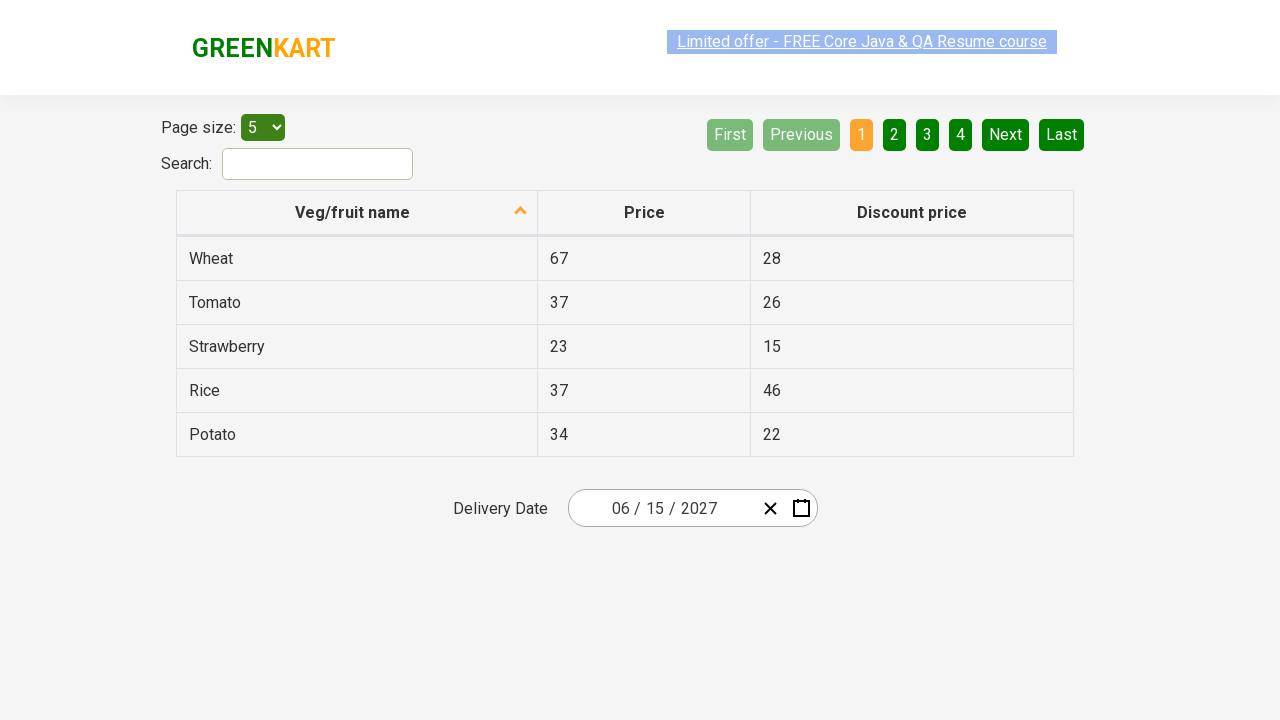

Date picker input group loaded, date selection confirmed
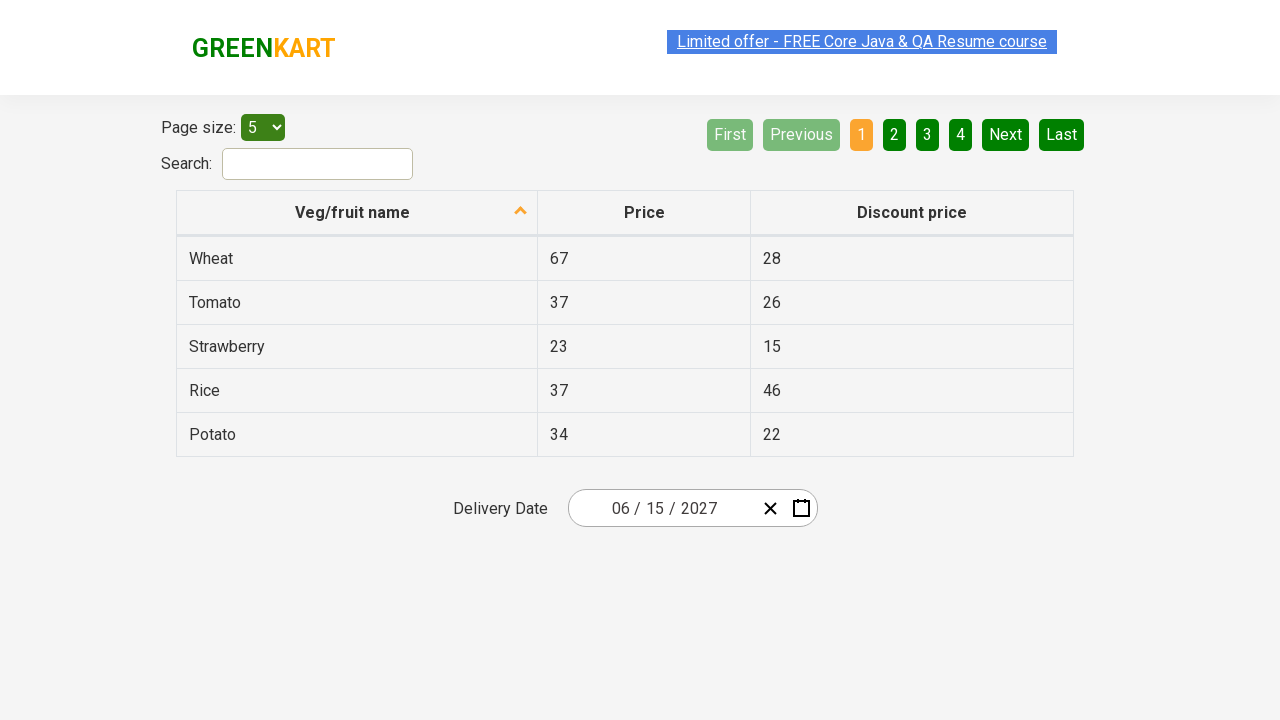

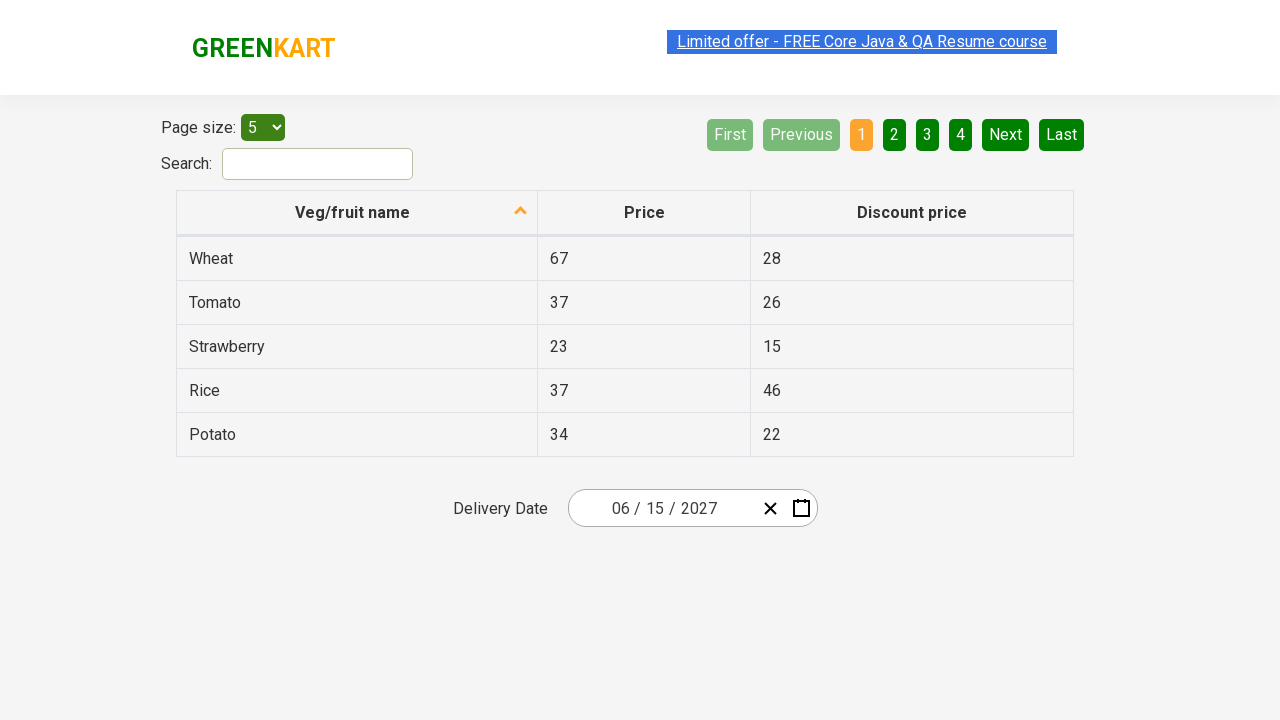